Tests form input by locating a name field by ID and entering a name value on the Selenium practice page

Starting URL: https://www.tutorialspoint.com/selenium/practice/selenium_automation_practice.php

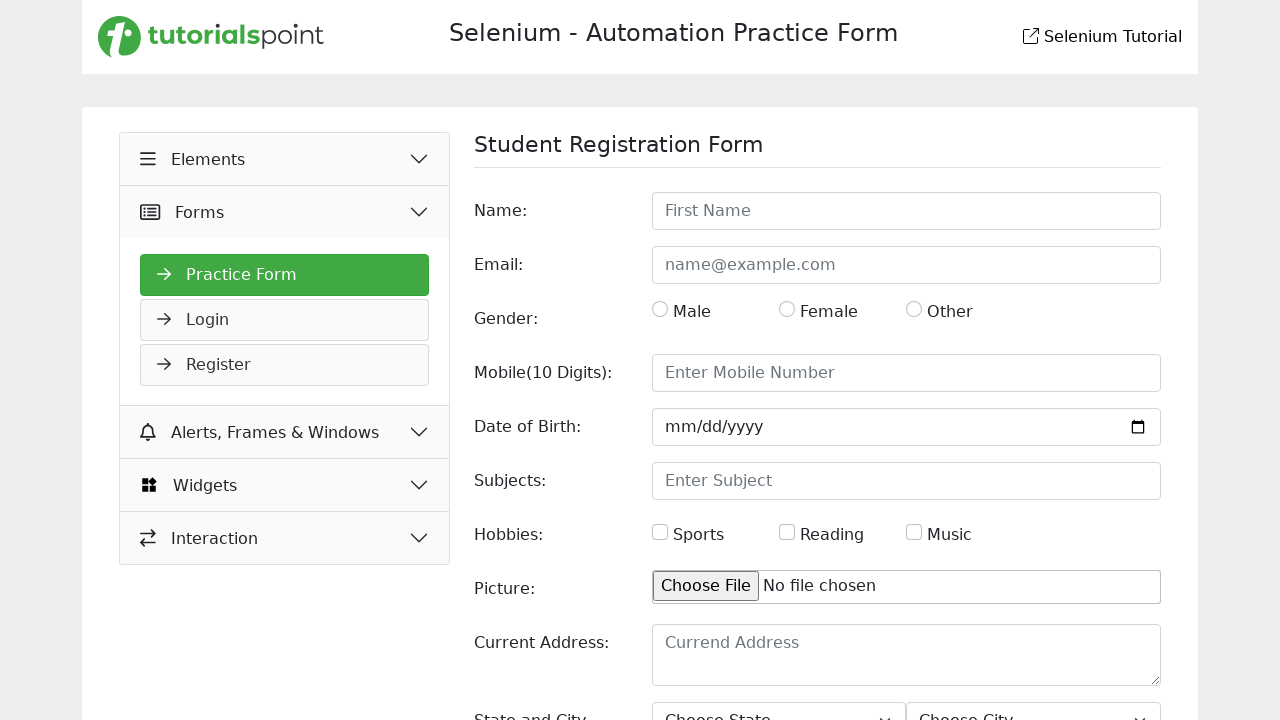

Filled name field with 'Abidur Rahman' on #name
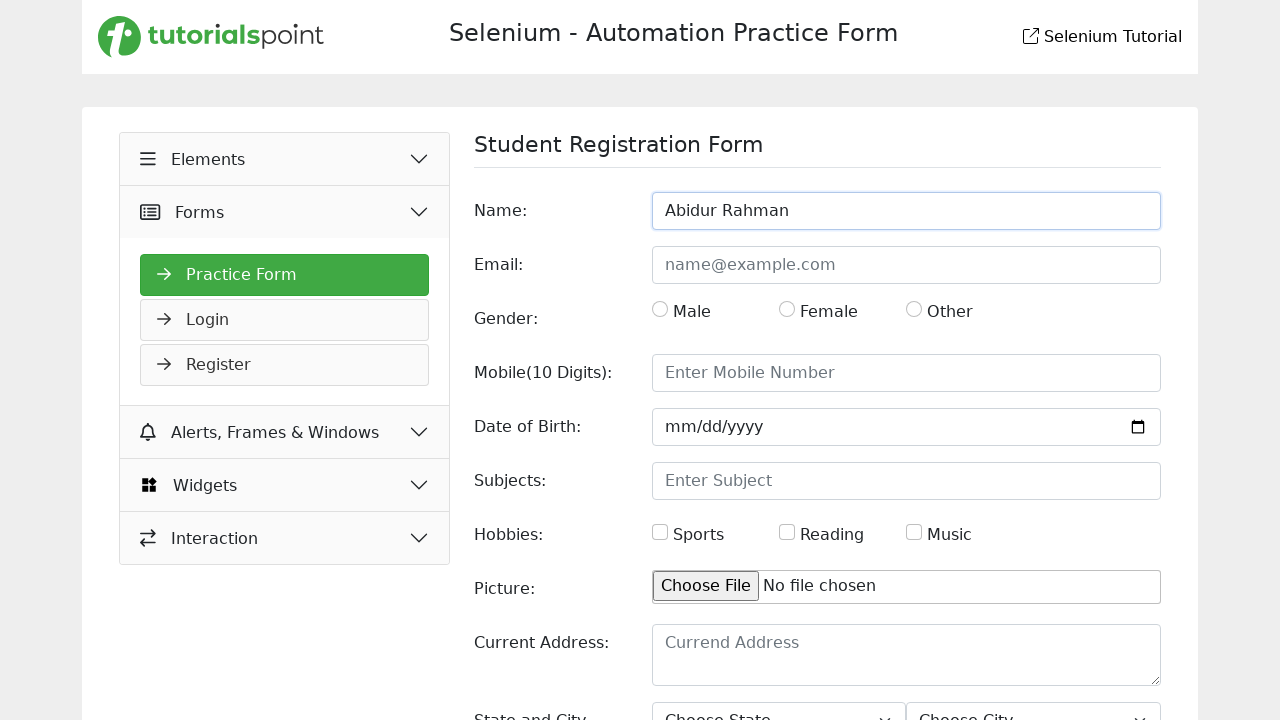

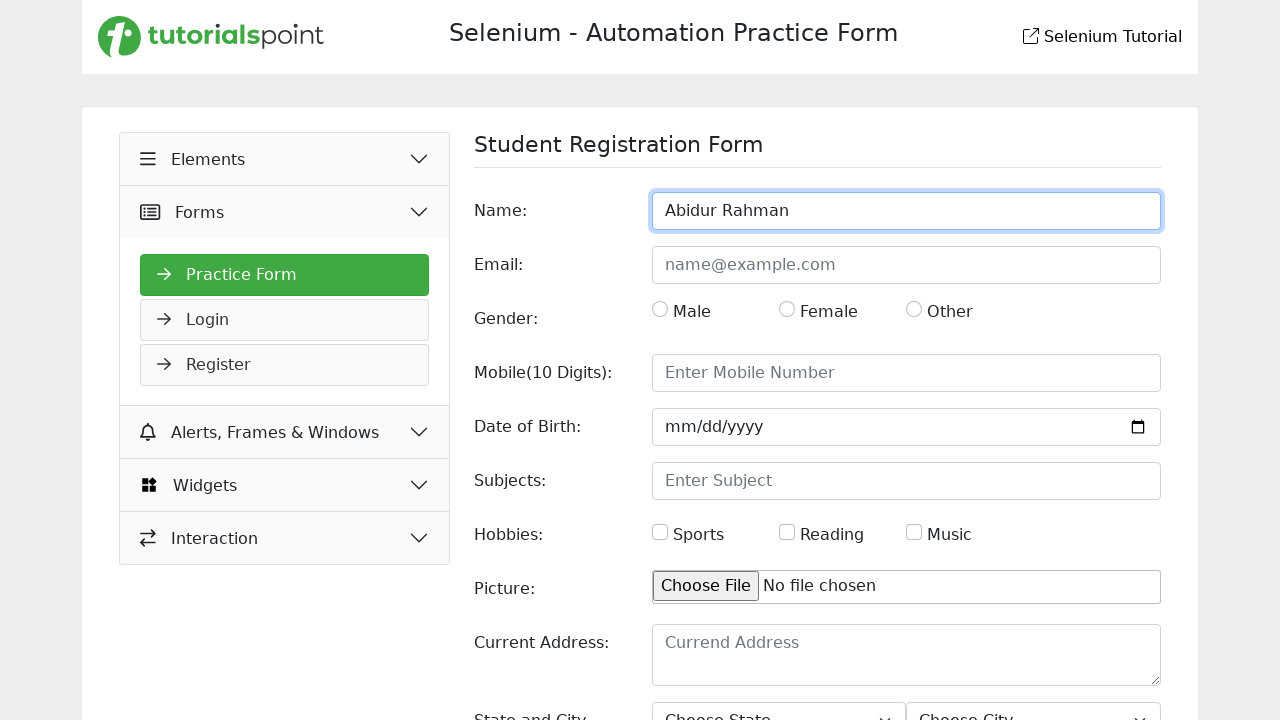